Tests passenger selection dropdown by opening the dropdown, incrementing adult passengers 4 times, child passengers 2 times, infant passengers 1 time, and then closing the dropdown.

Starting URL: https://rahulshettyacademy.com/dropdownsPractise/

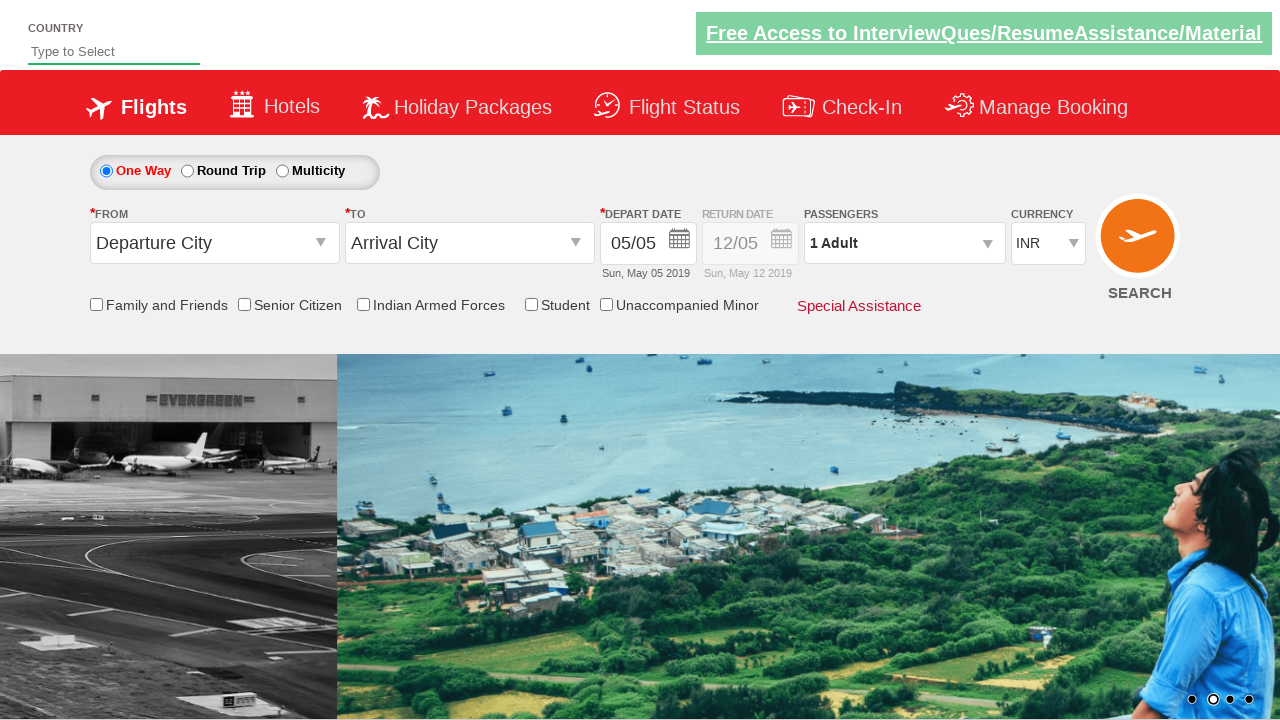

Clicked passenger dropdown to open it at (904, 243) on #divpaxinfo
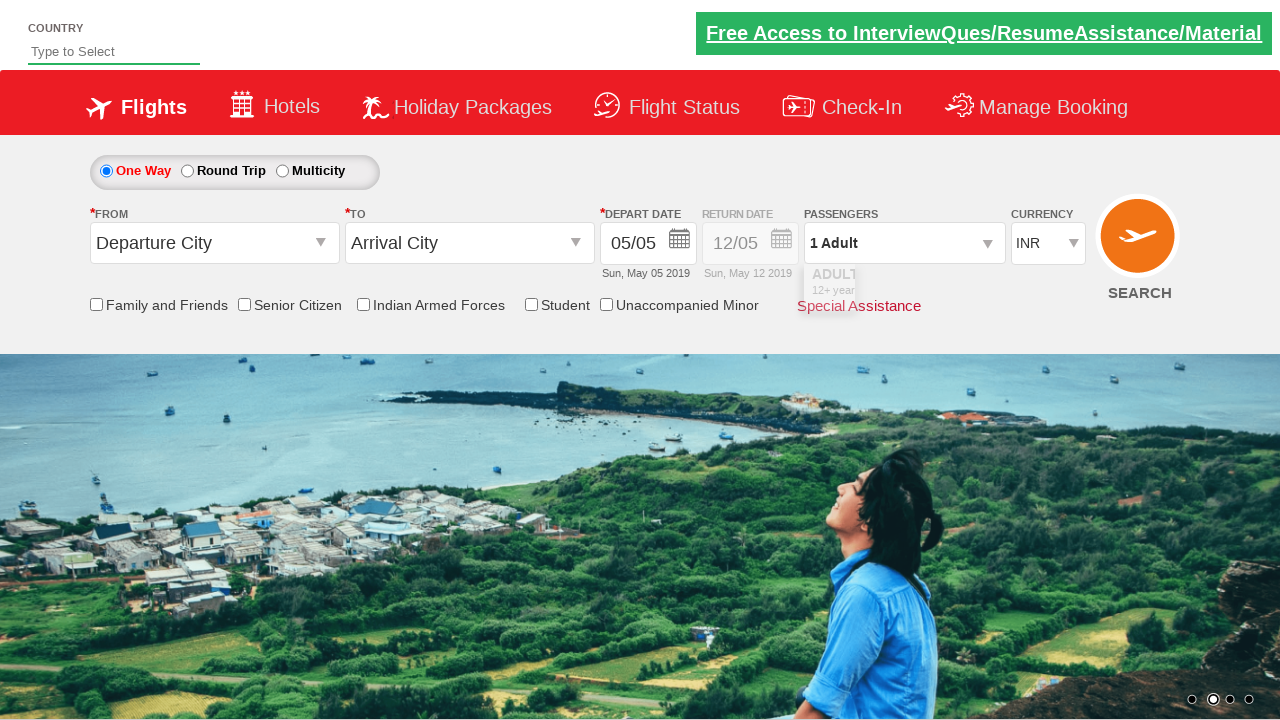

Adult increment button became visible
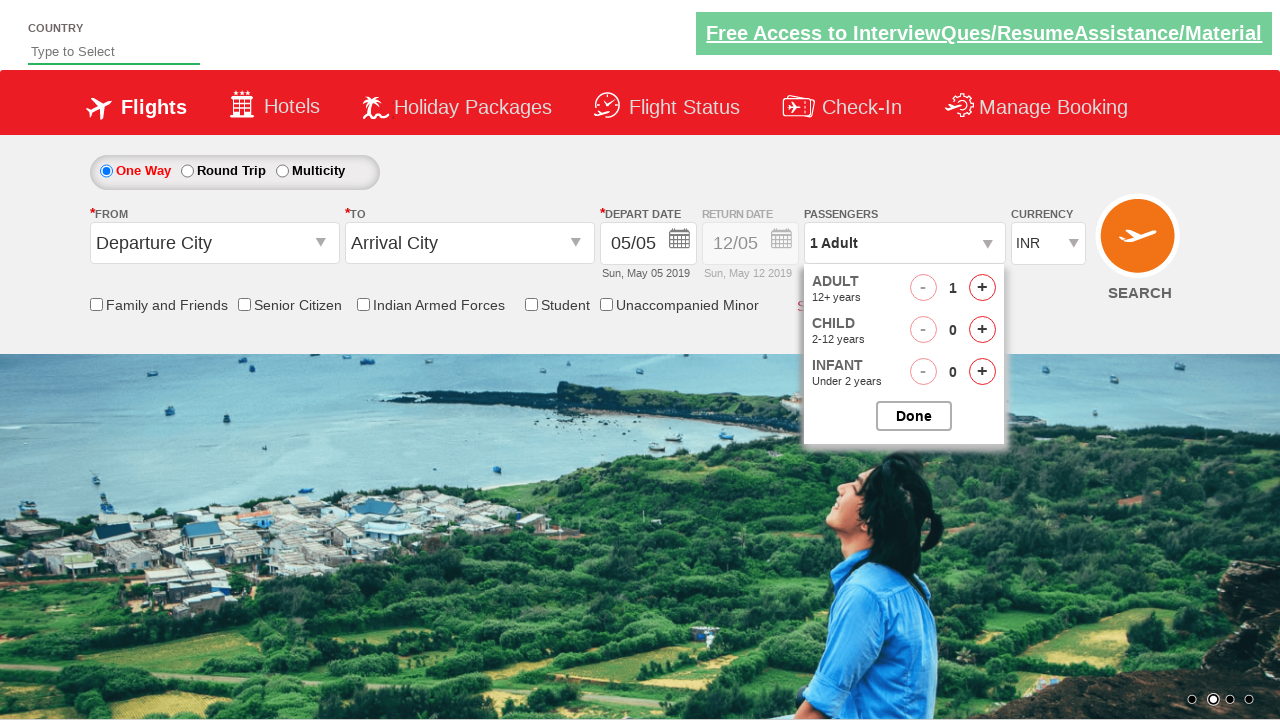

Incremented adult passenger count (iteration 1/4) at (982, 288) on #hrefIncAdt
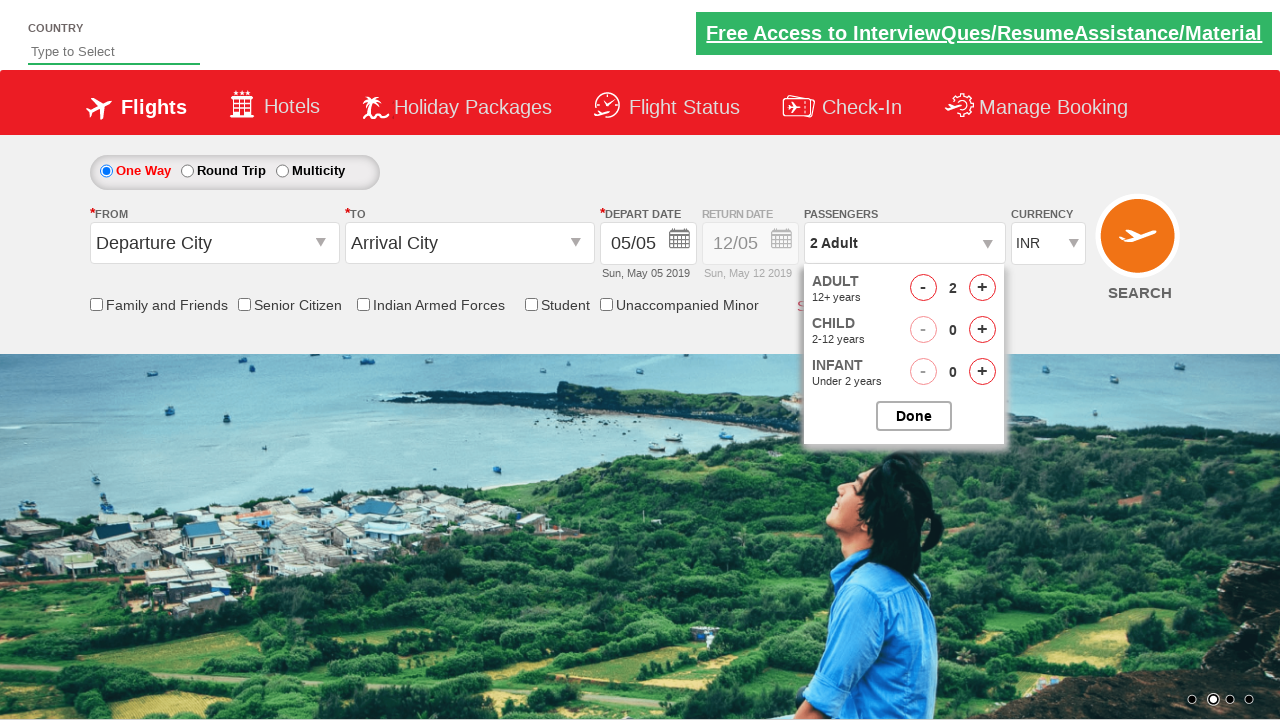

Incremented adult passenger count (iteration 2/4) at (982, 288) on #hrefIncAdt
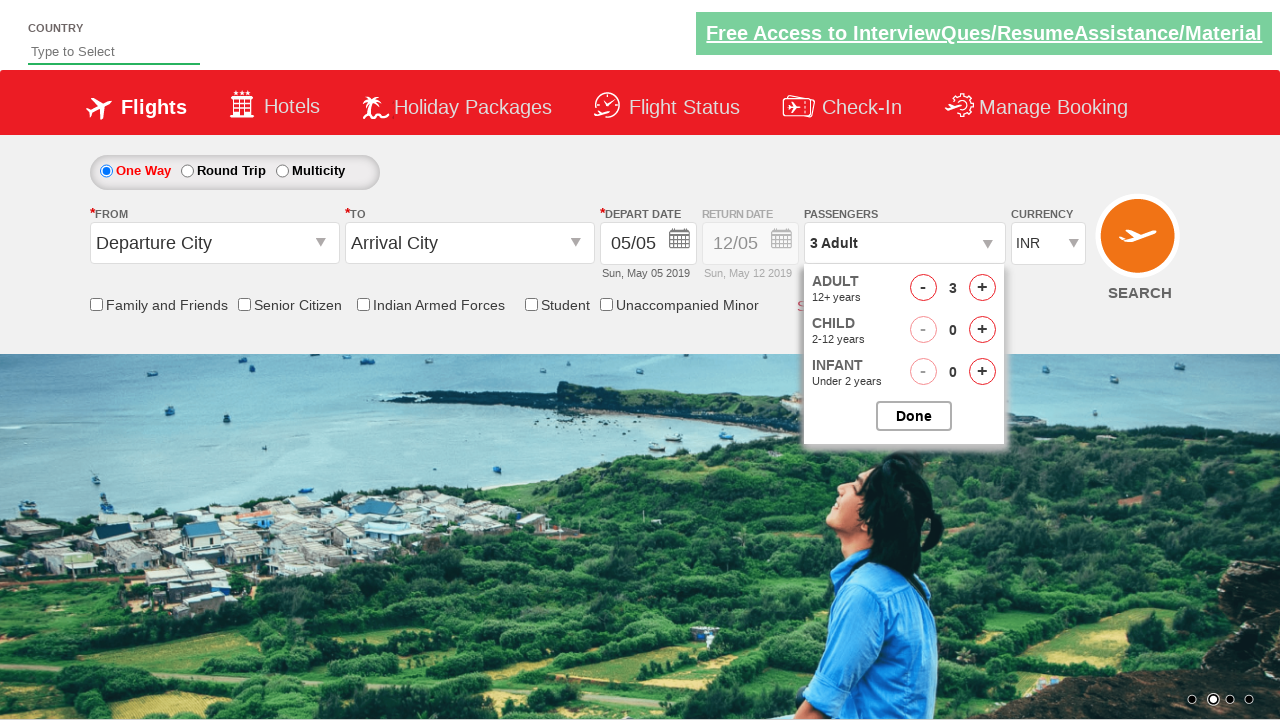

Incremented adult passenger count (iteration 3/4) at (982, 288) on #hrefIncAdt
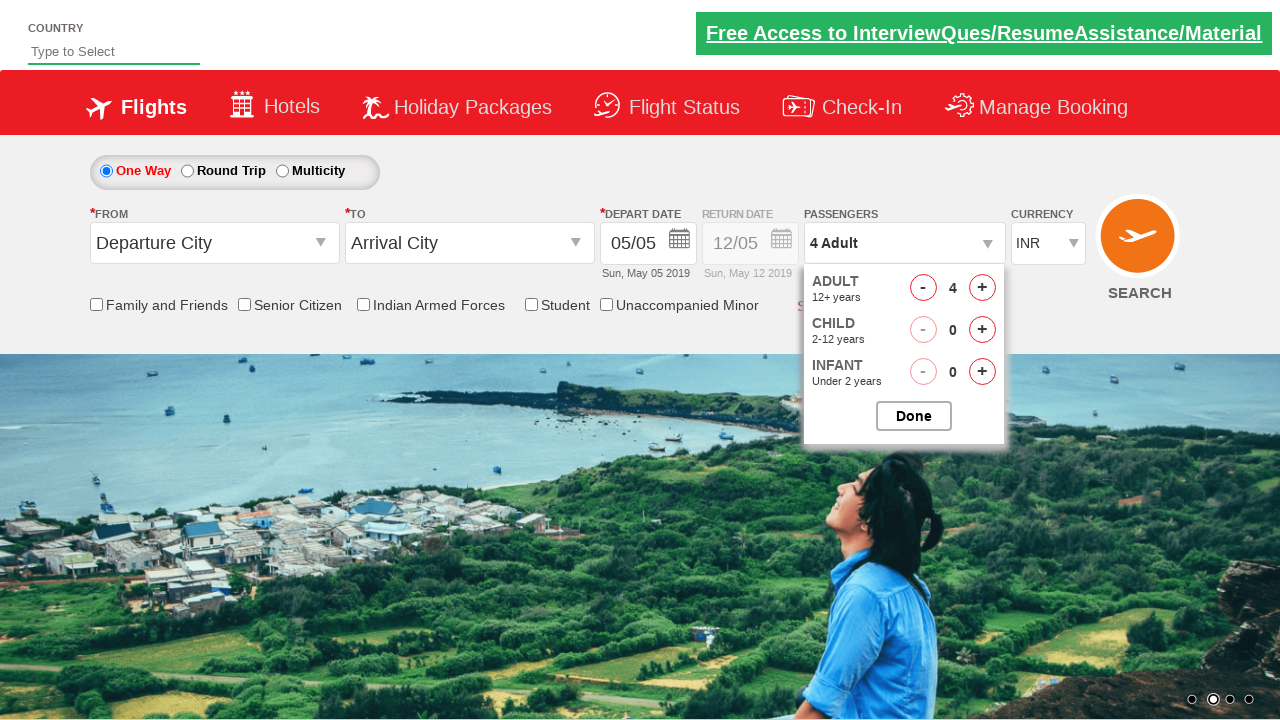

Incremented adult passenger count (iteration 4/4) at (982, 288) on #hrefIncAdt
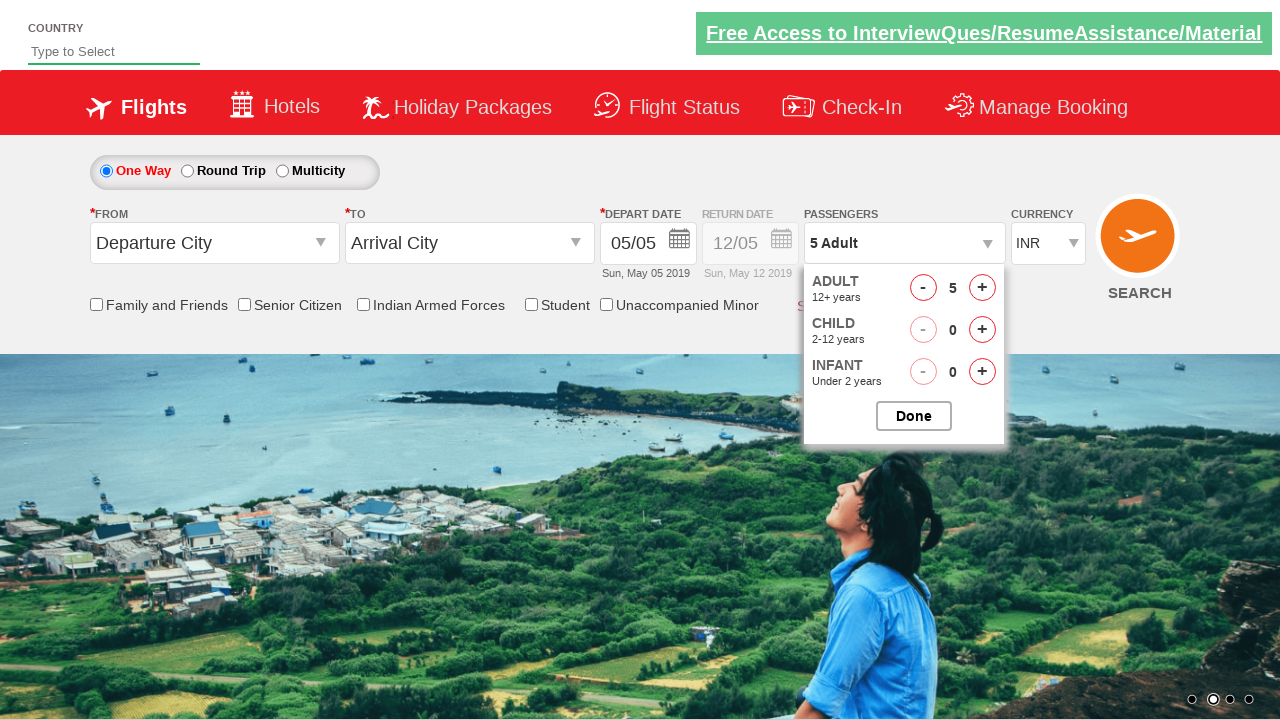

Incremented child passenger count (iteration 1/2) at (982, 330) on #hrefIncChd
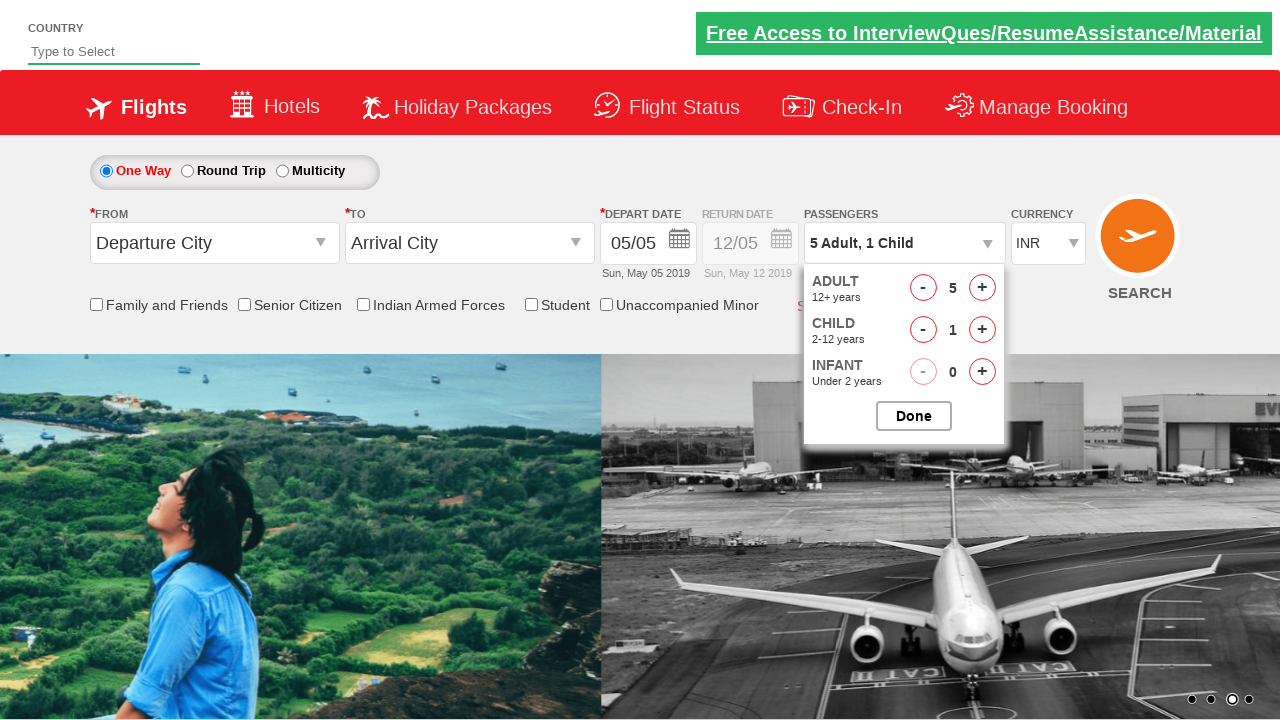

Incremented child passenger count (iteration 2/2) at (982, 330) on #hrefIncChd
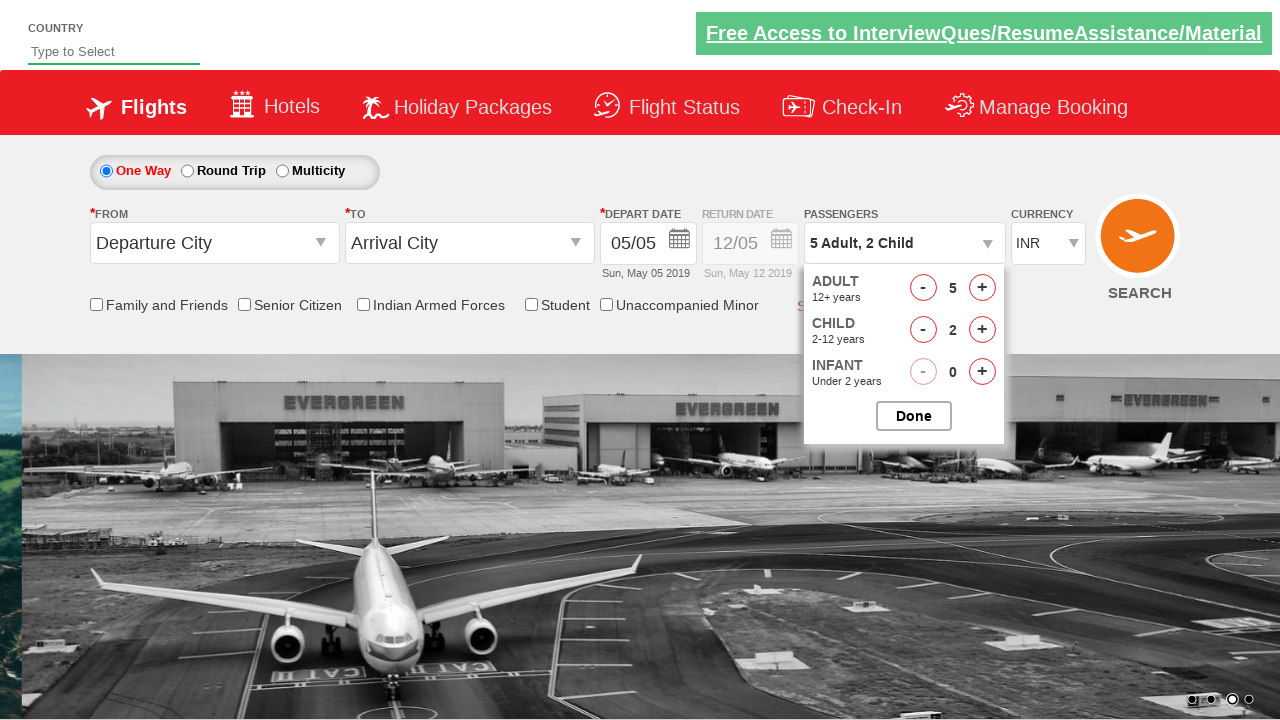

Incremented infant passenger count at (982, 372) on #hrefIncInf
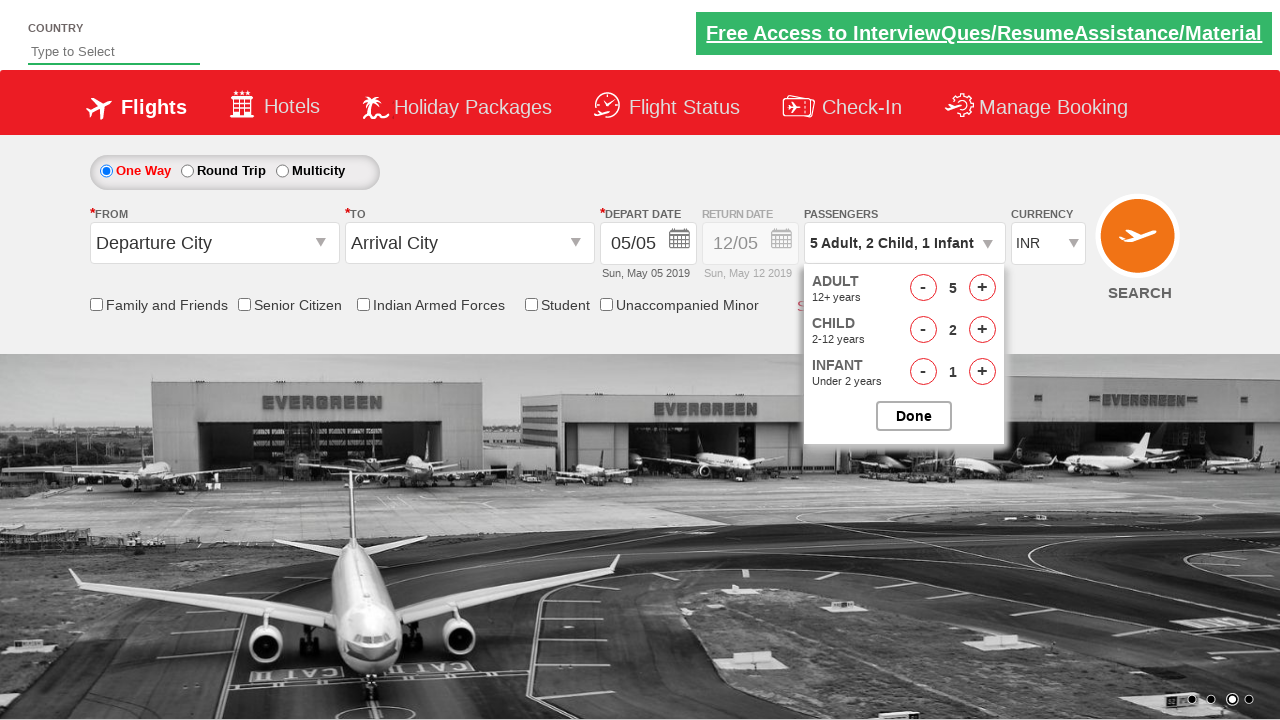

Closed passenger dropdown at (914, 416) on #btnclosepaxoption
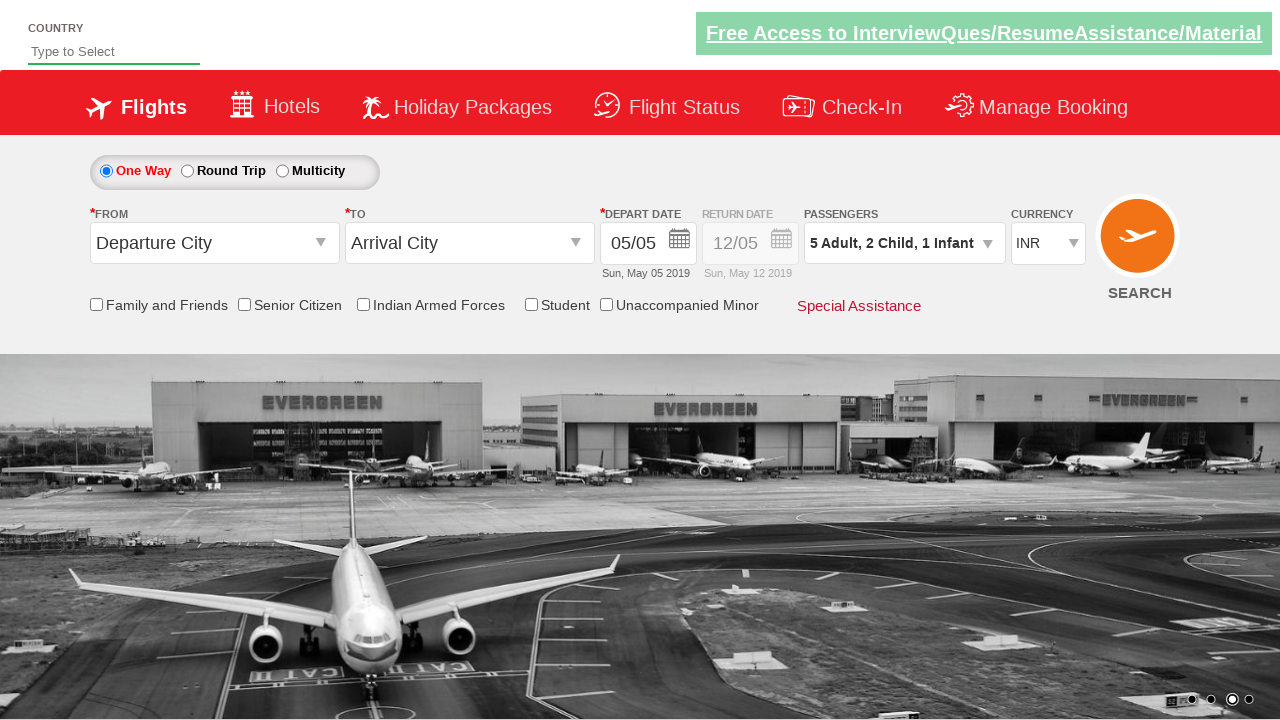

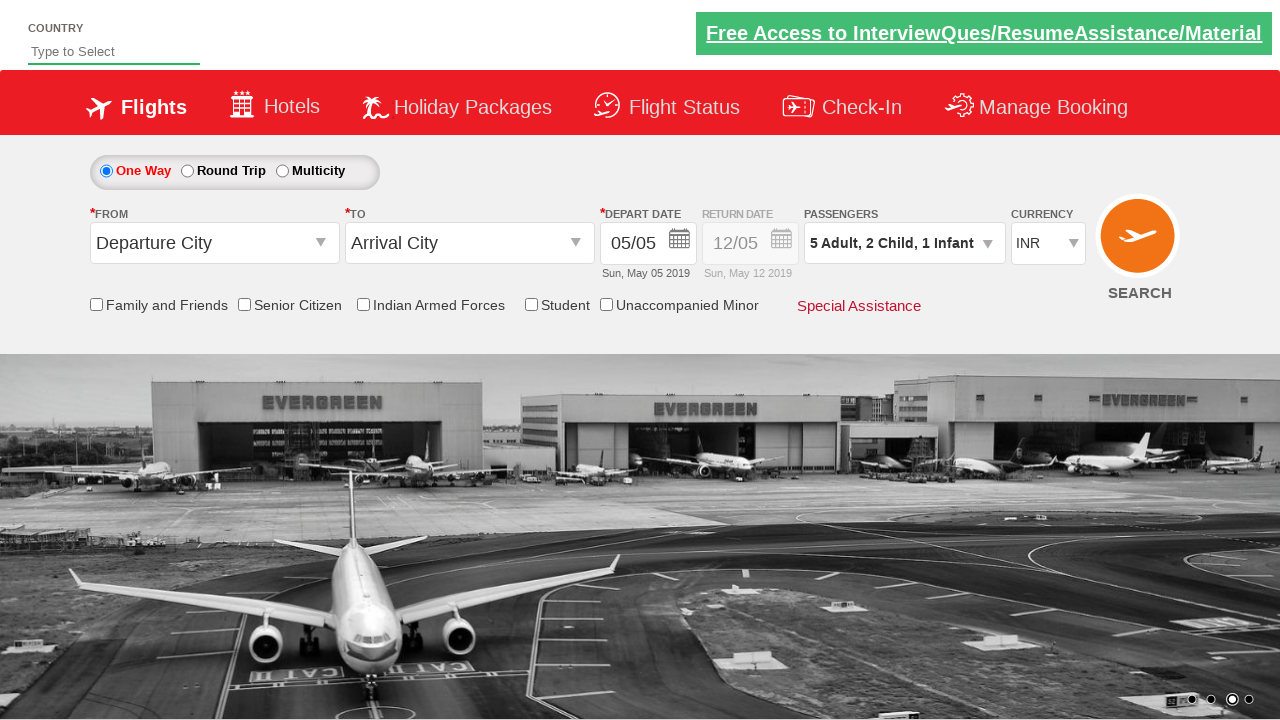